Tests multiple file upload functionality by uploading two files and verifying they appear in the file list

Starting URL: https://davidwalsh.name/demo/multiple-file-upload.php

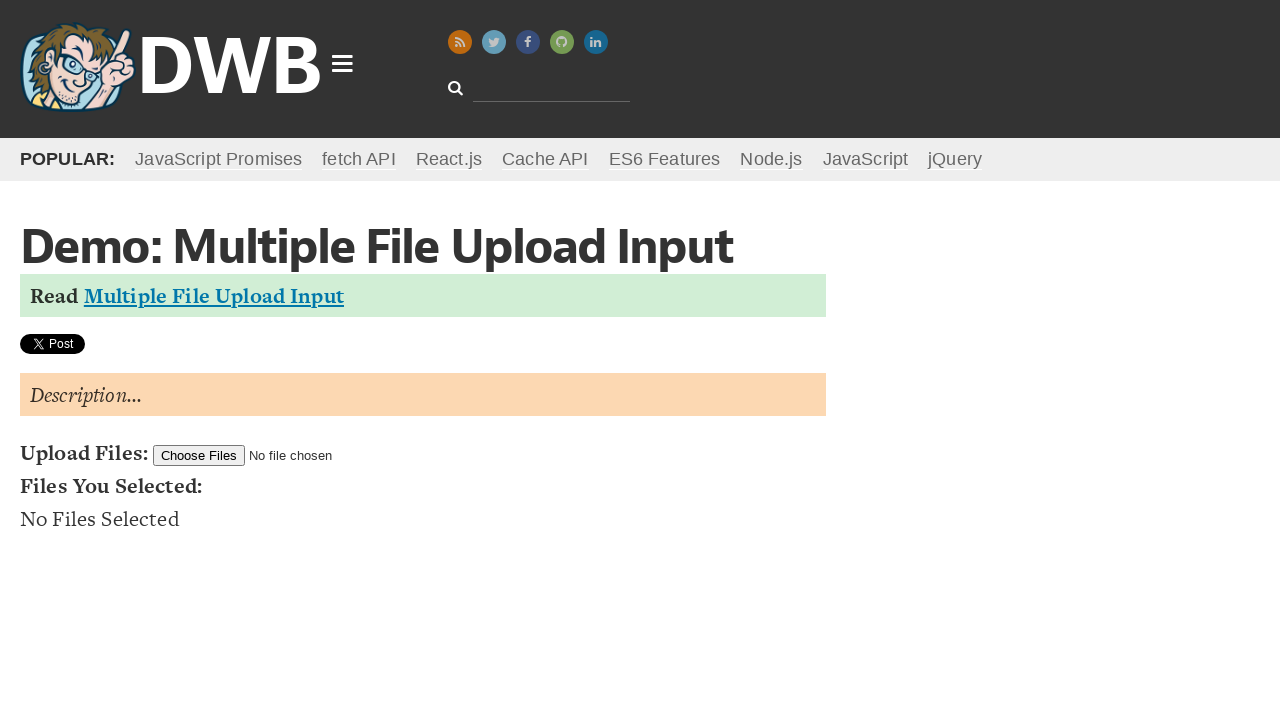

Created first temporary PDF file
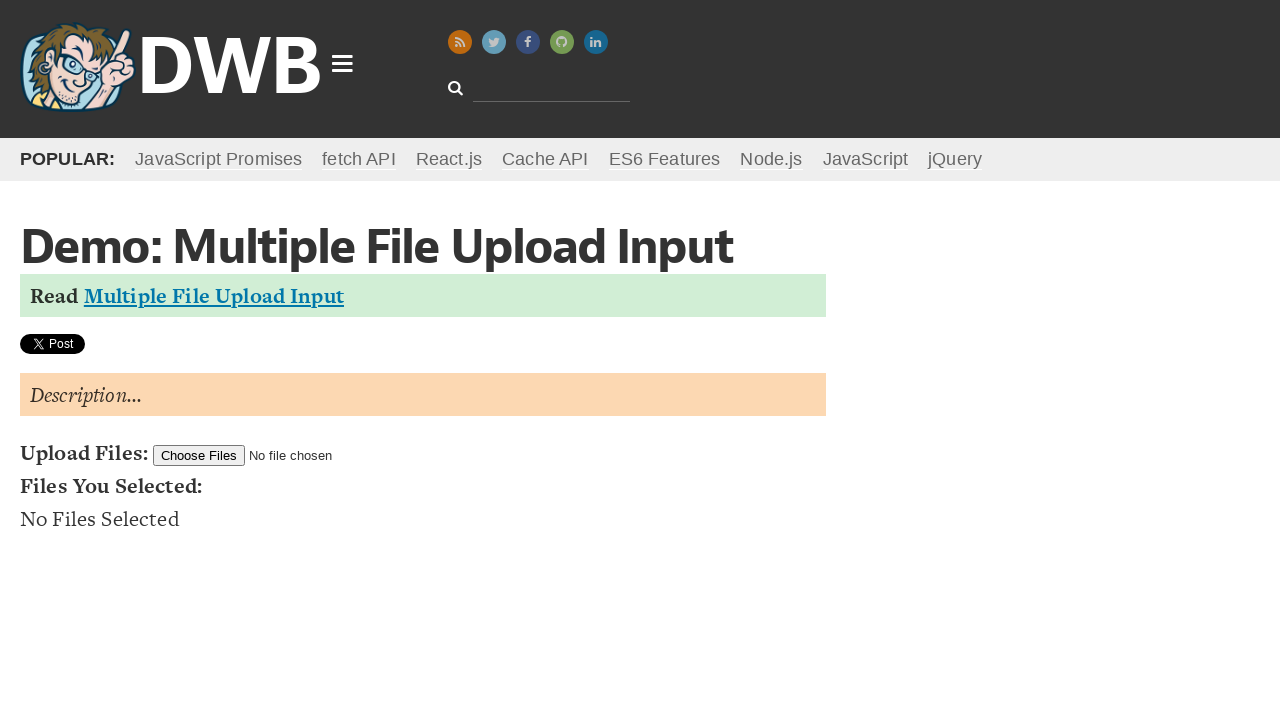

Created second temporary PDF file
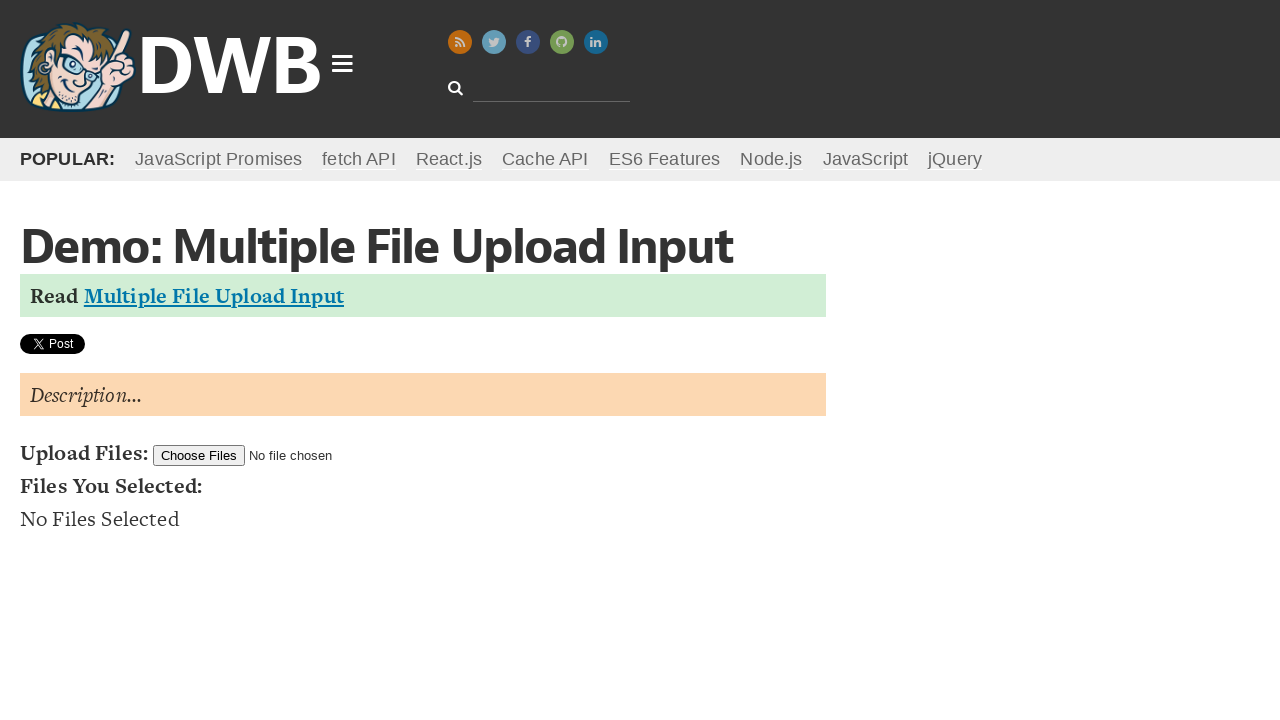

Set input files for multiple file upload with two PDF files
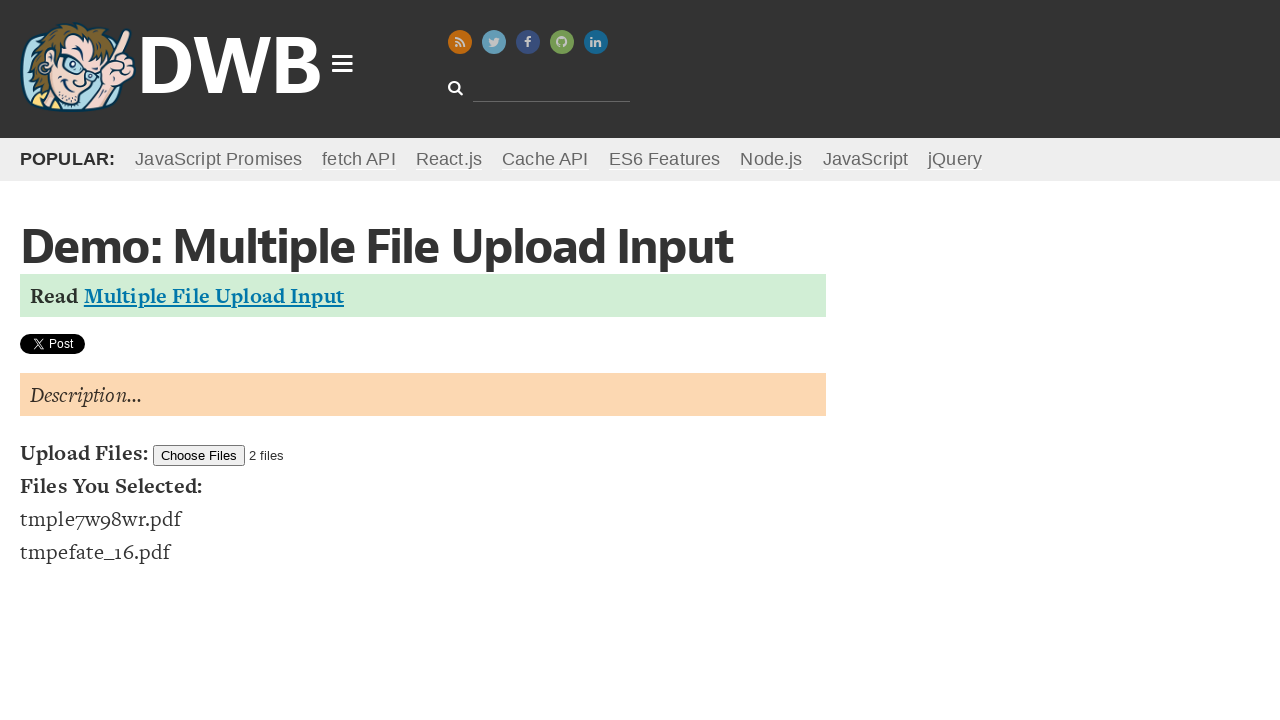

Waited for files to appear in the file list
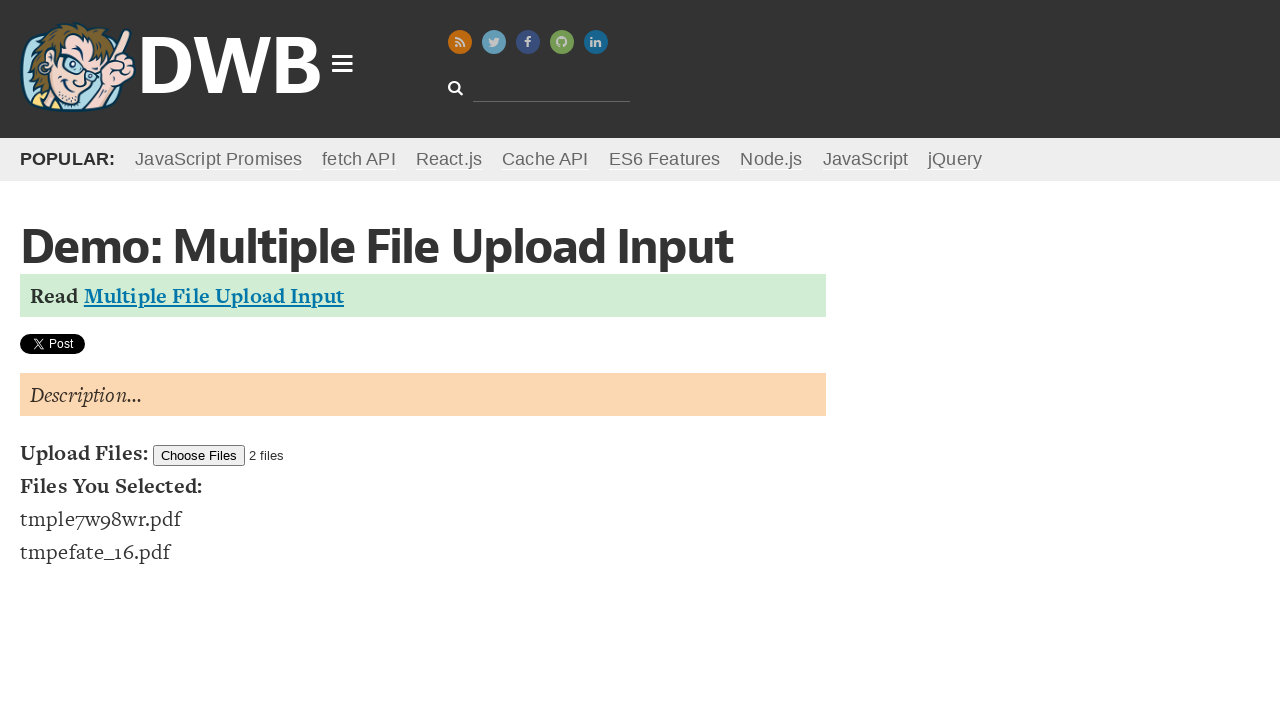

Retrieved all file list items from the page
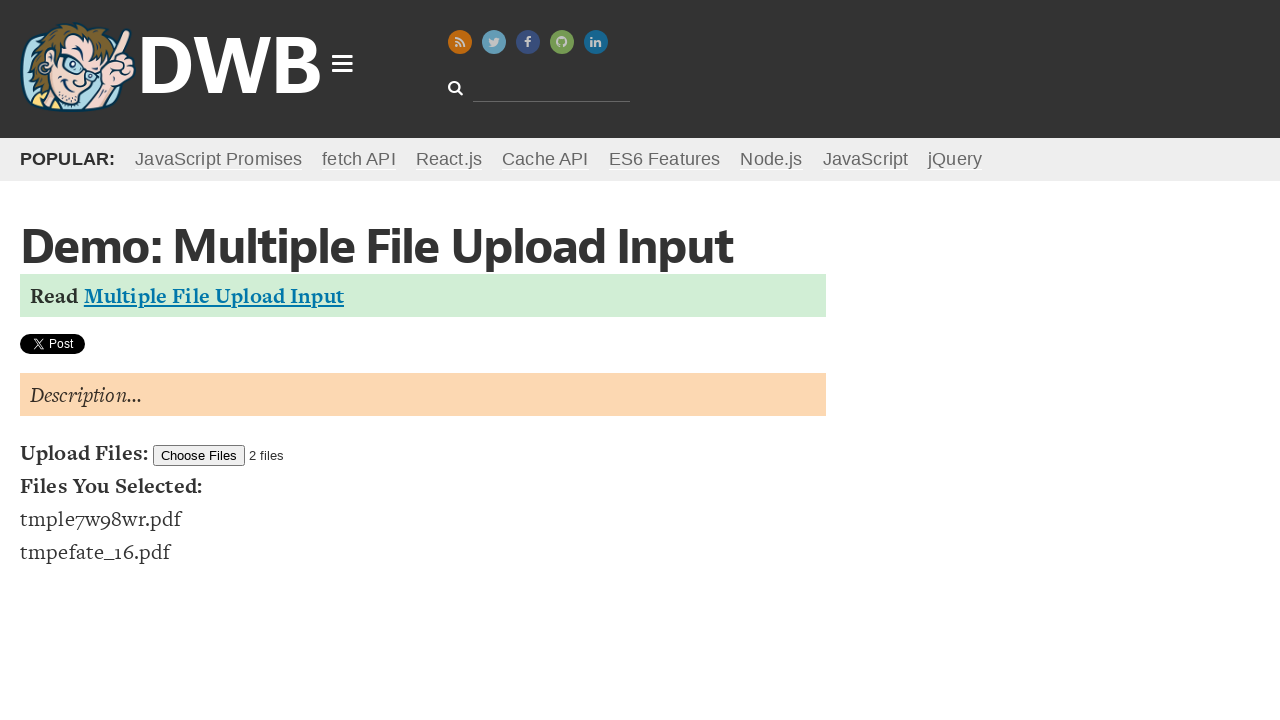

Verified that exactly 2 files were uploaded successfully
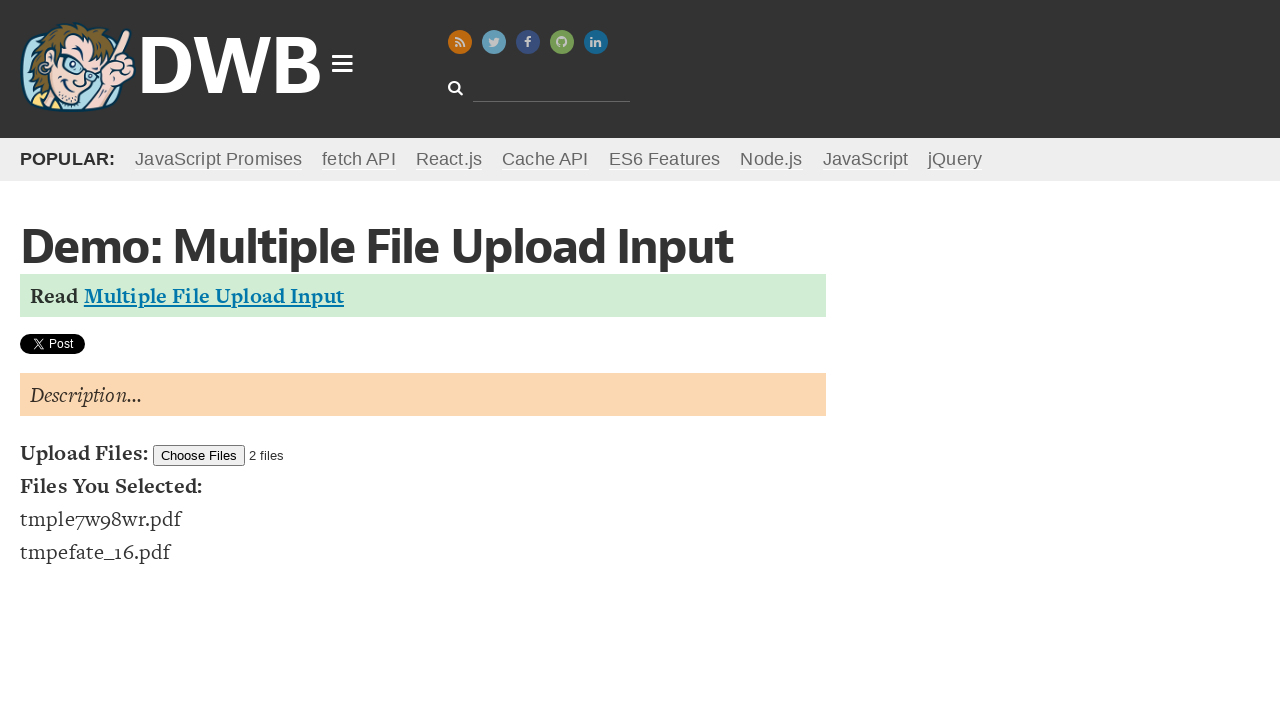

Deleted first temporary PDF file
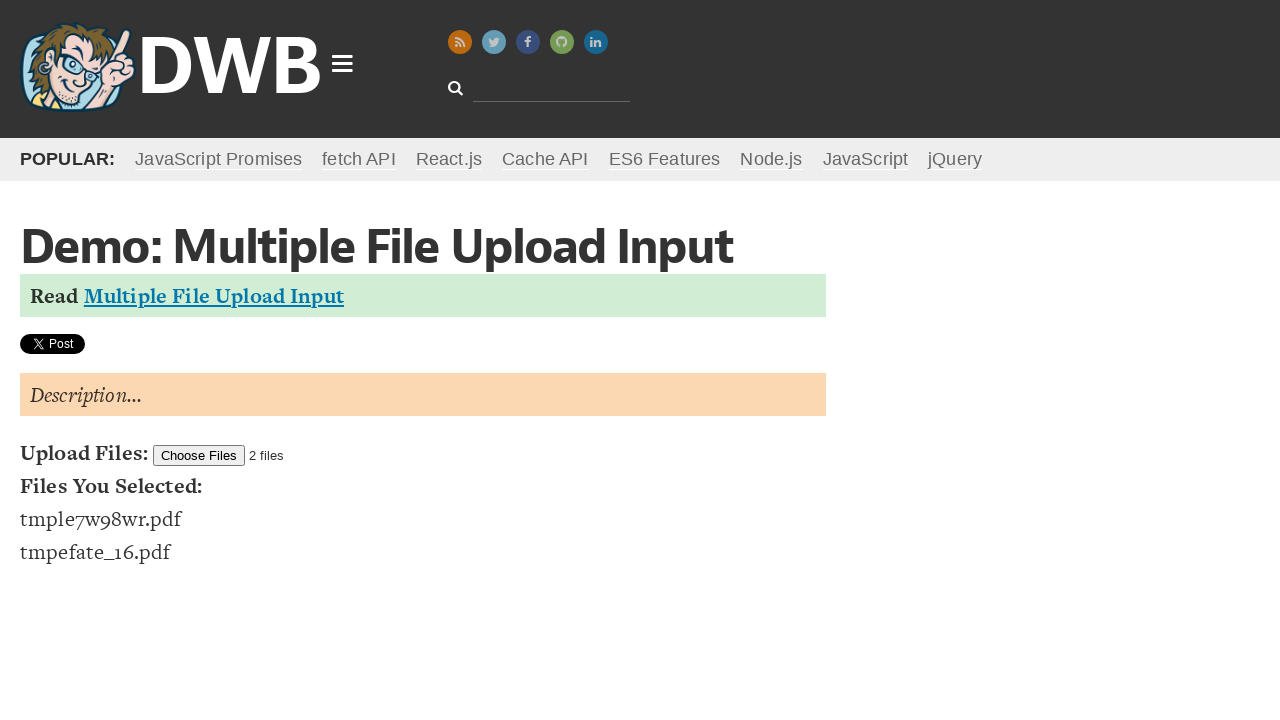

Deleted second temporary PDF file
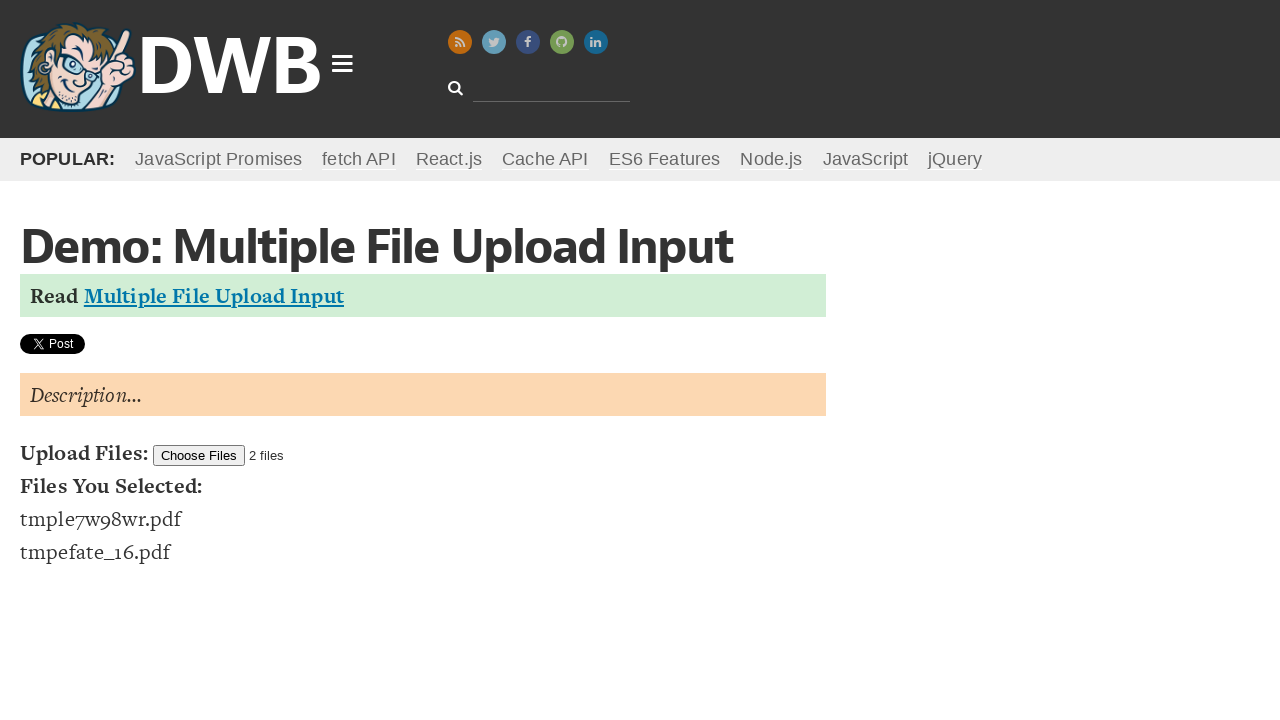

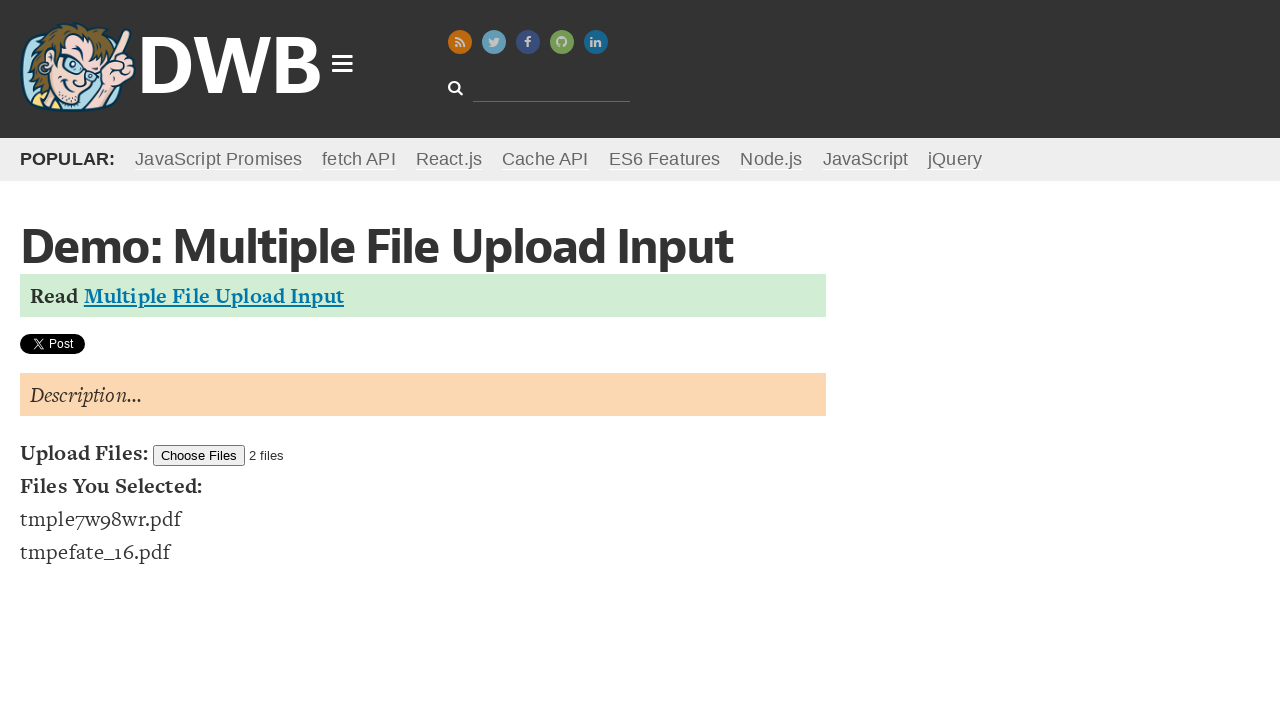